Tests JavaScript alert handling on a demo page by clicking buttons that trigger different types of alerts (simple alert, confirm dialog, and prompt dialog) and interacting with each alert type appropriately.

Starting URL: https://the-internet.herokuapp.com/javascript_alerts

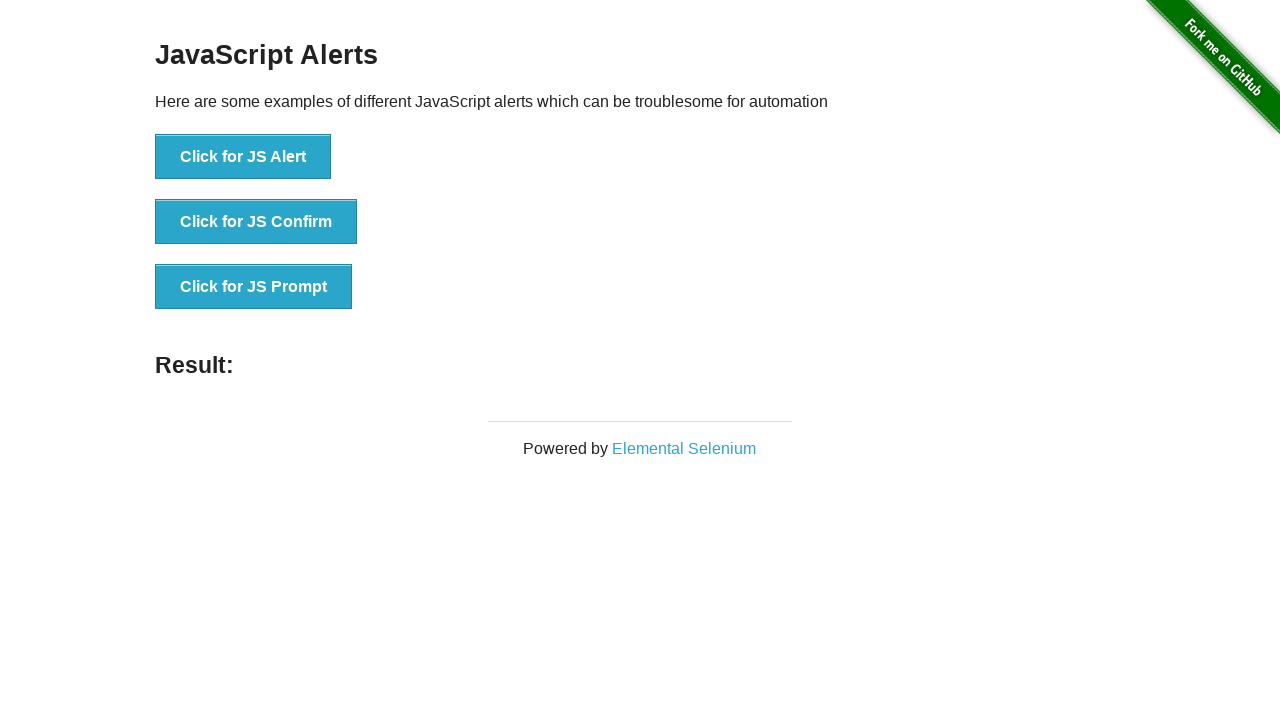

Clicked button to trigger simple JS alert at (243, 157) on xpath=//button[@onclick='jsAlert()']
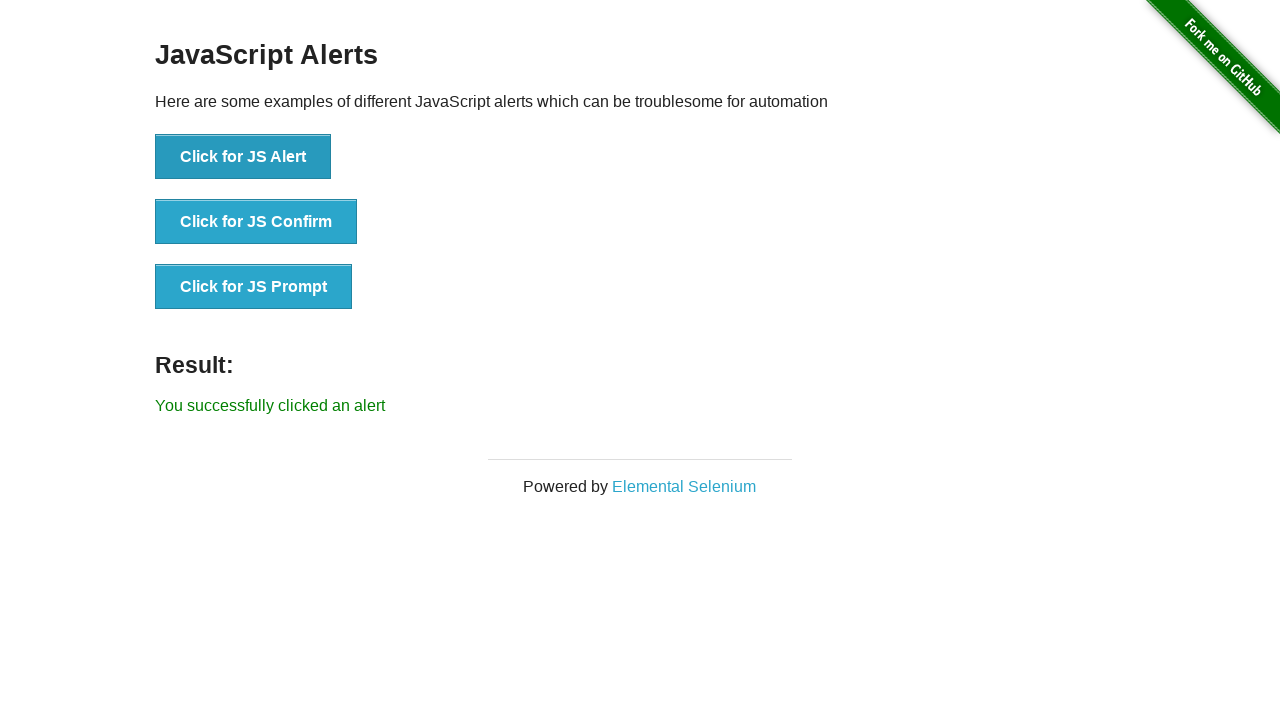

Set up dialog handler to accept alerts and clicked JS alert button at (243, 157) on xpath=//button[@onclick='jsAlert()']
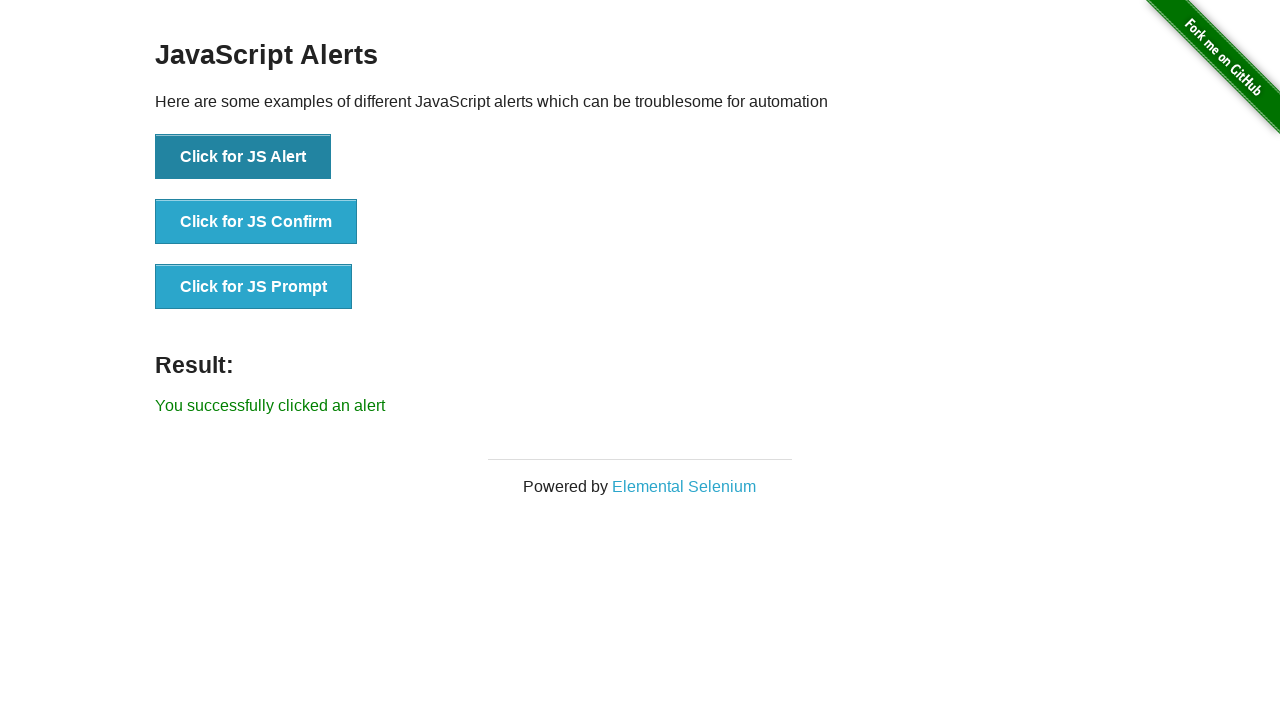

Set up dialog handler to dismiss and clicked confirm dialog button at (256, 222) on xpath=//button[@onclick='jsConfirm()']
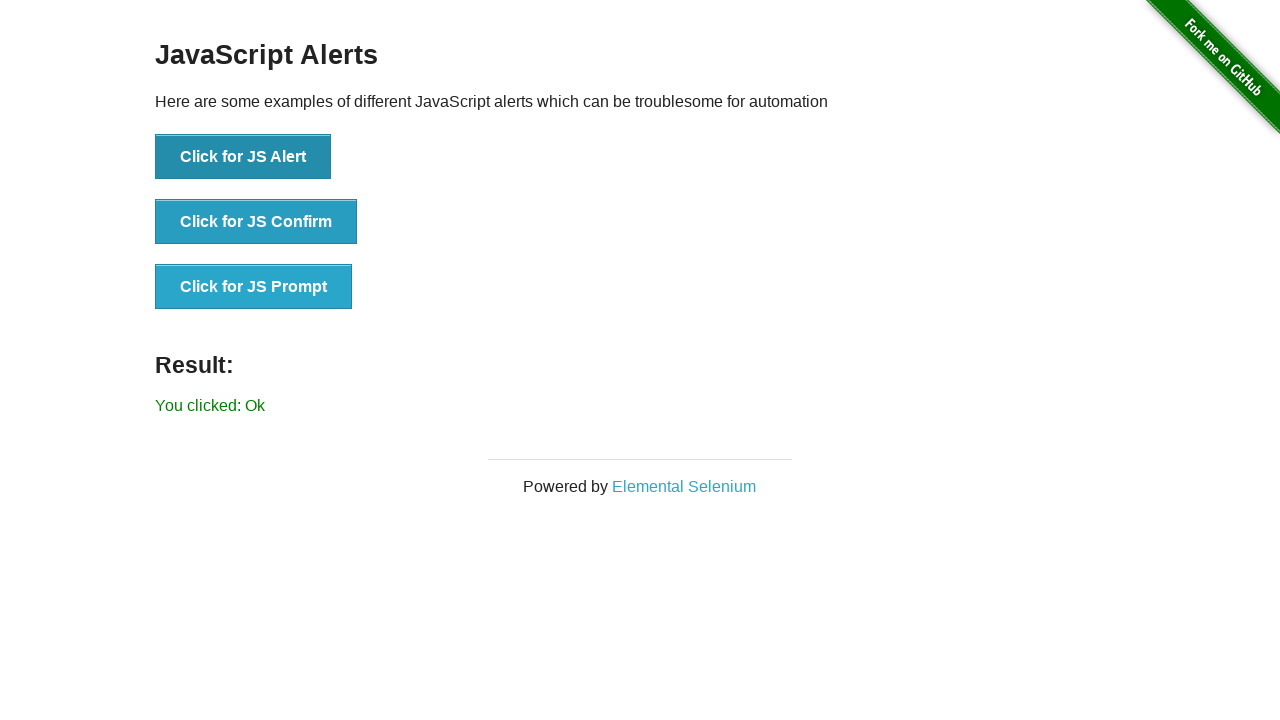

Set up prompt dialog handler and clicked prompt dialog button, entered 'Hero Vikum' at (254, 287) on xpath=//button[@onclick='jsPrompt()']
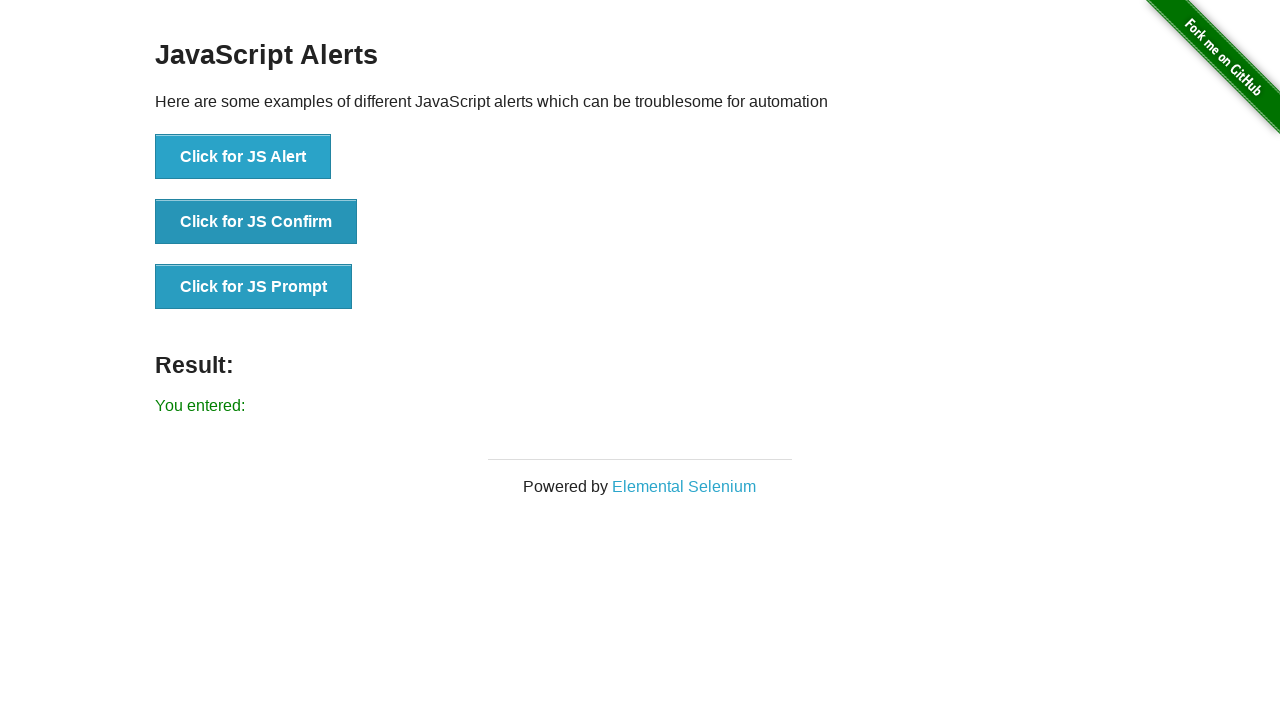

Waited for result element to be displayed
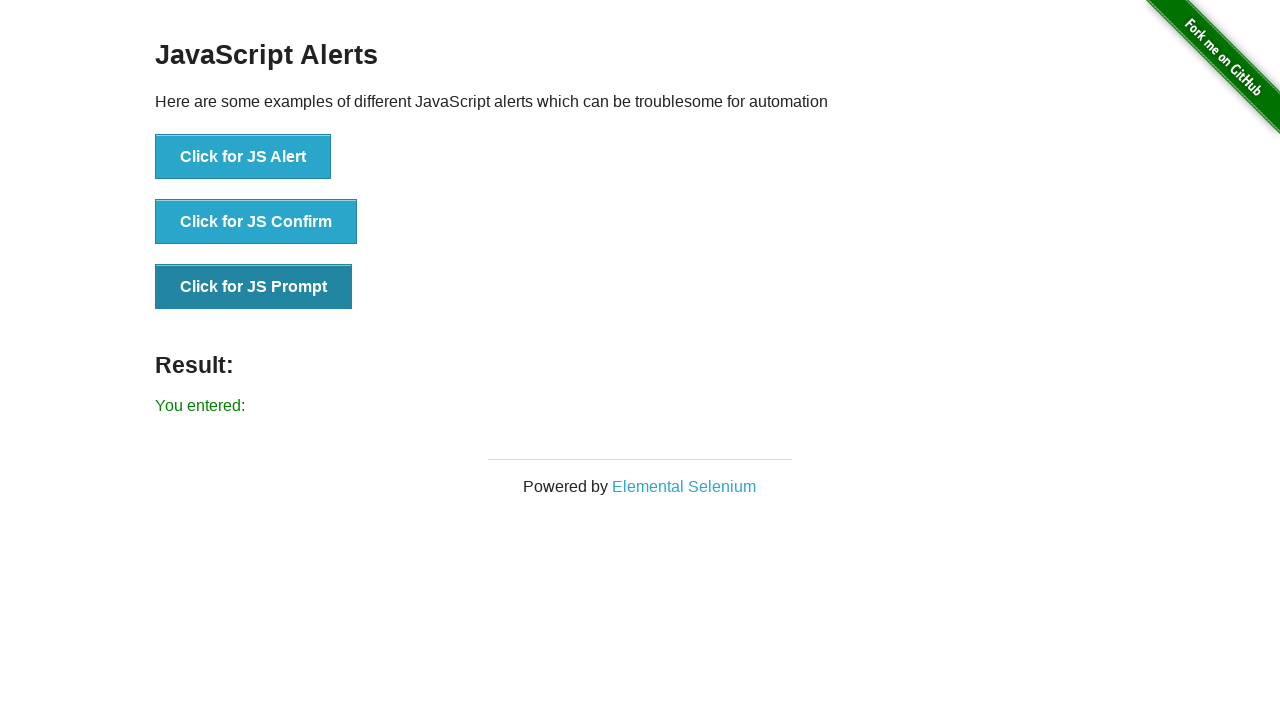

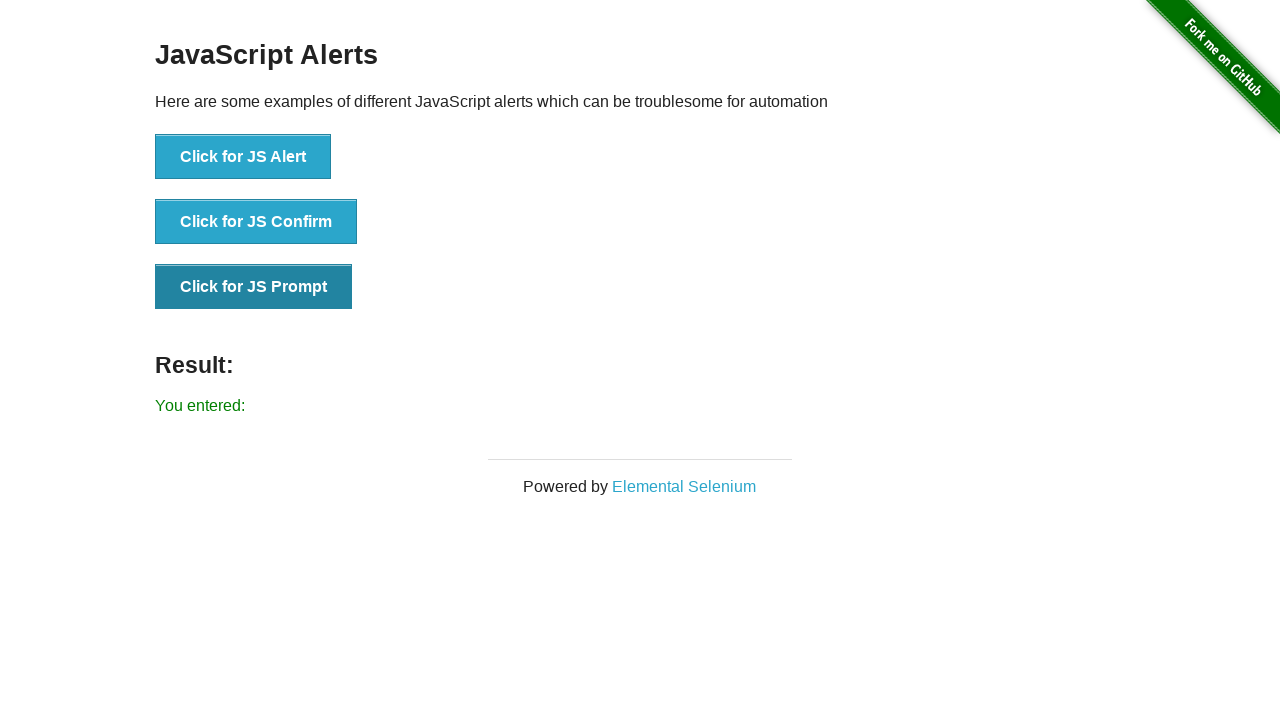